Tests that the counter displays the correct number of todo items as items are added.

Starting URL: https://demo.playwright.dev/todomvc

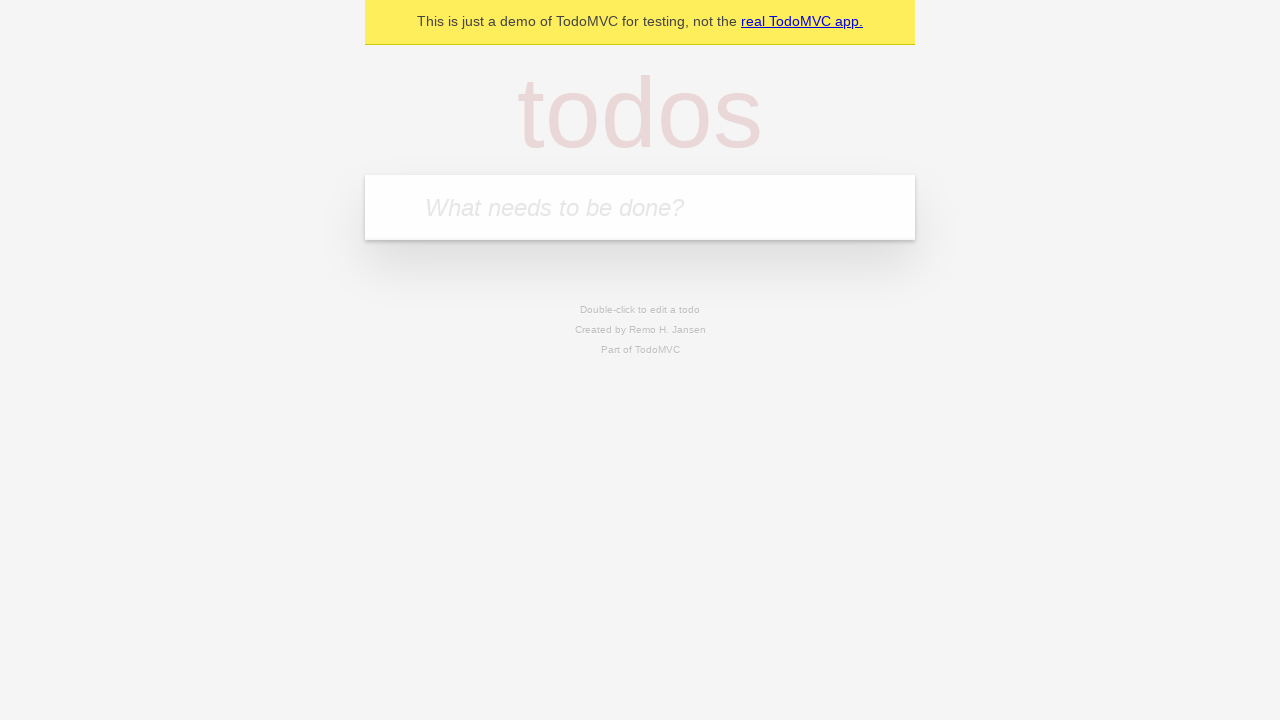

Located the todo input field with placeholder 'What needs to be done?'
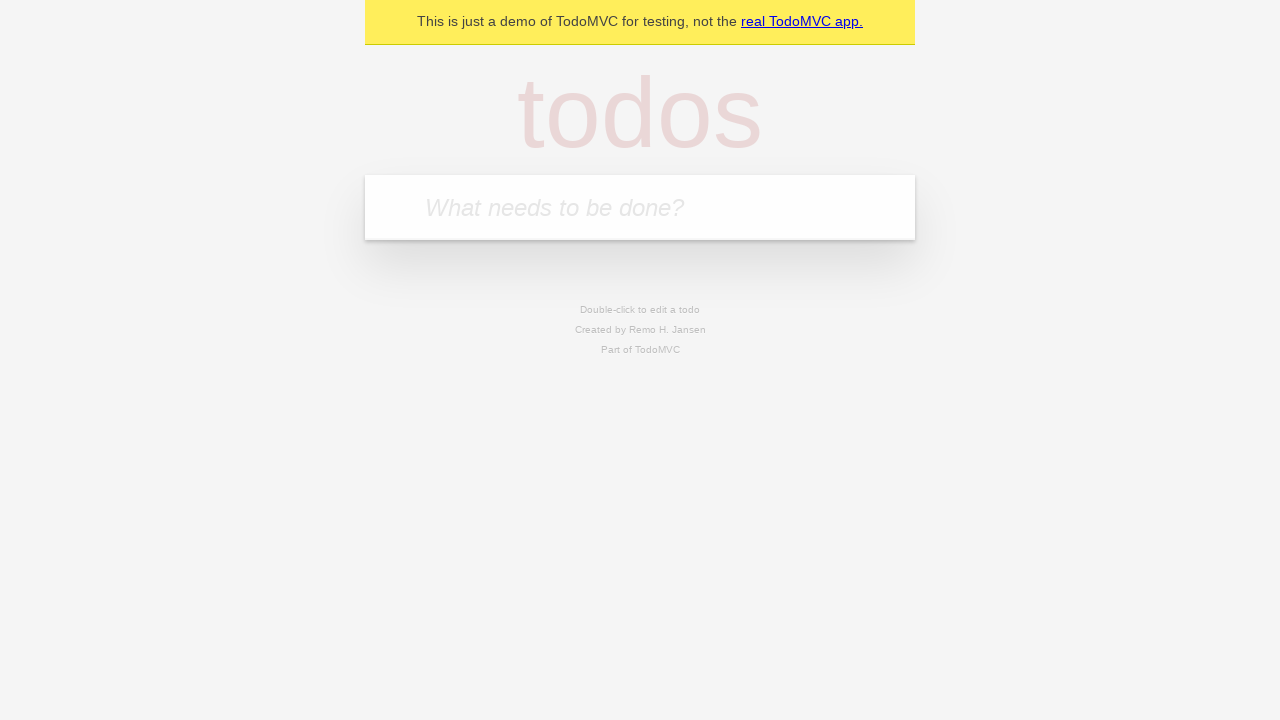

Filled todo input with 'buy some cheese' on internal:attr=[placeholder="What needs to be done?"i]
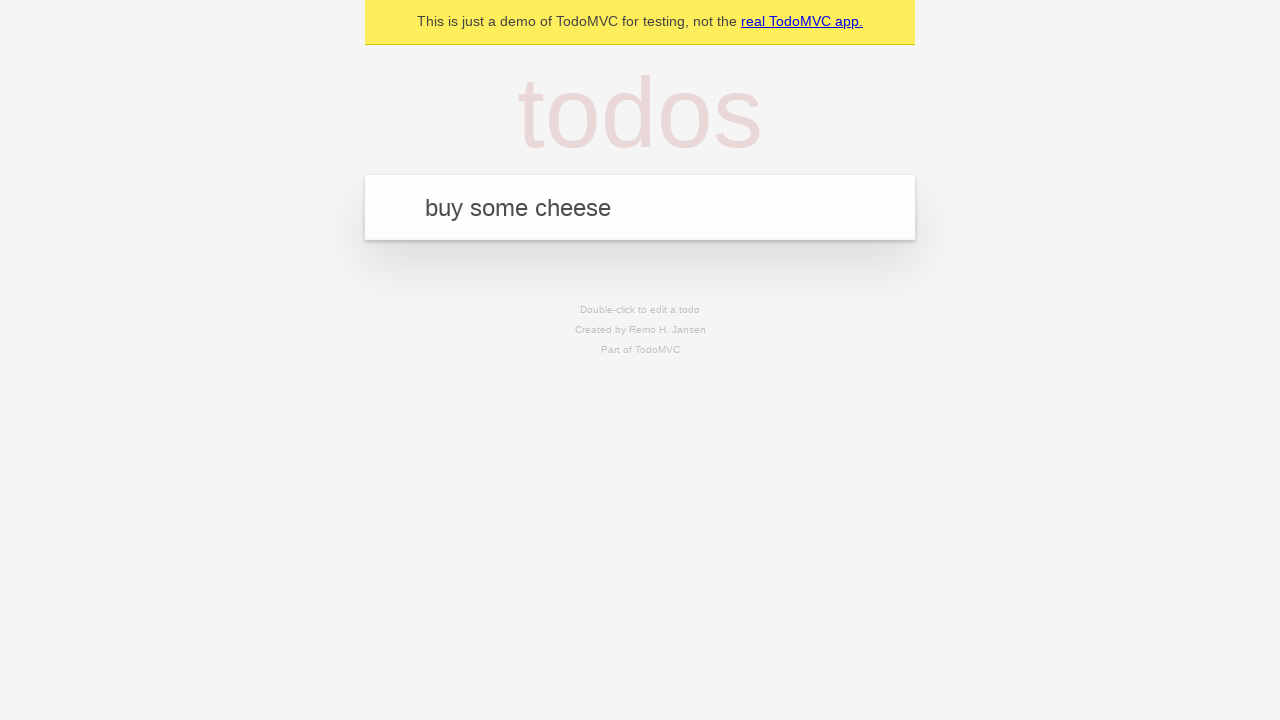

Pressed Enter to add first todo item on internal:attr=[placeholder="What needs to be done?"i]
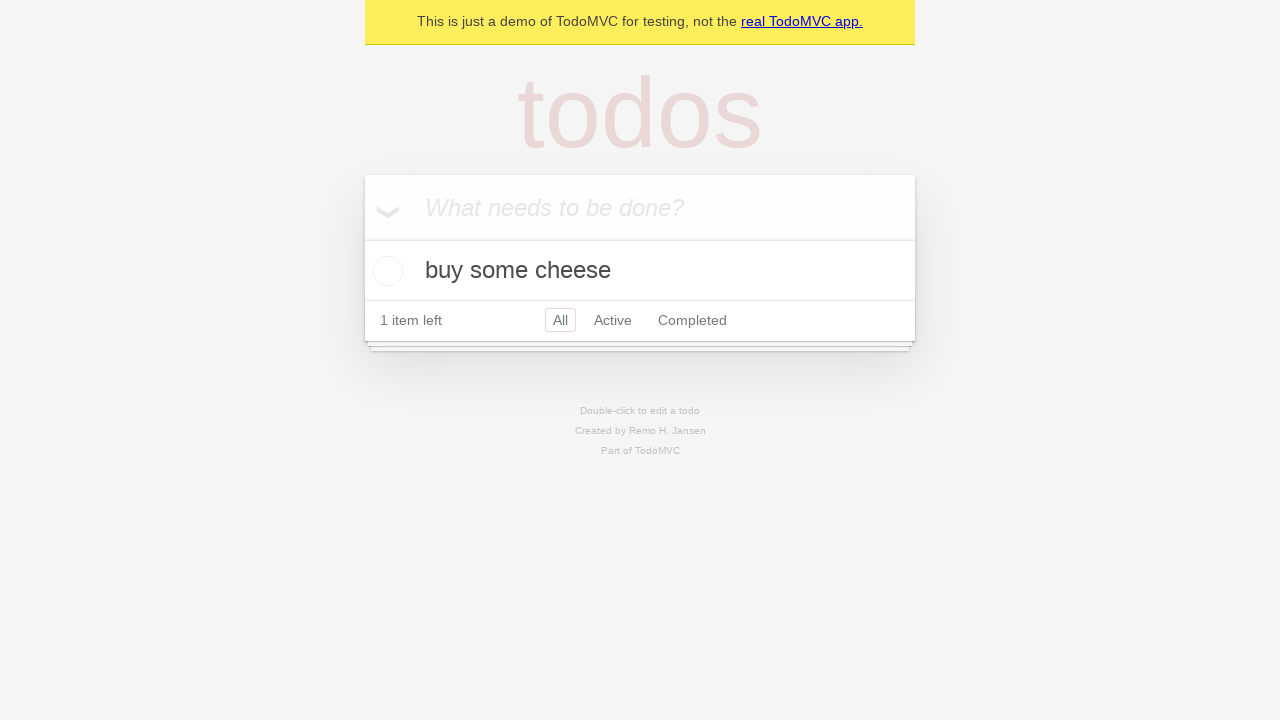

Verified todo counter displays '1'
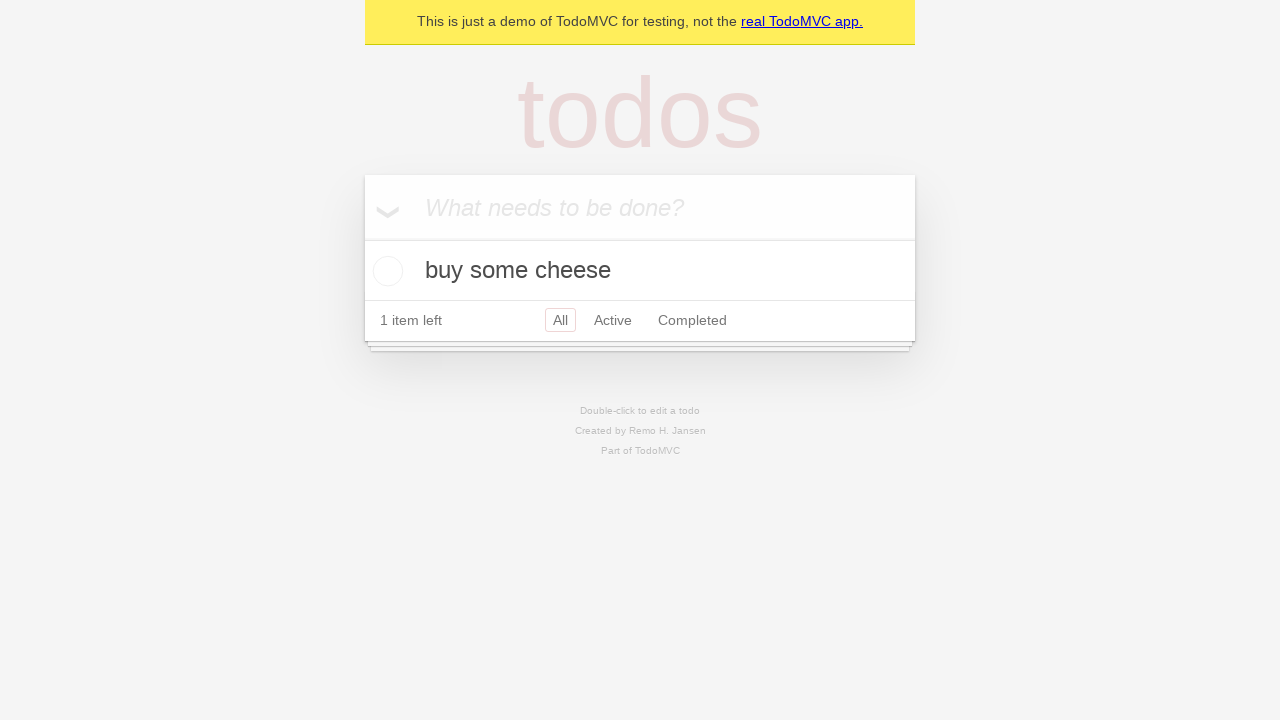

Filled todo input with 'feed the cat' on internal:attr=[placeholder="What needs to be done?"i]
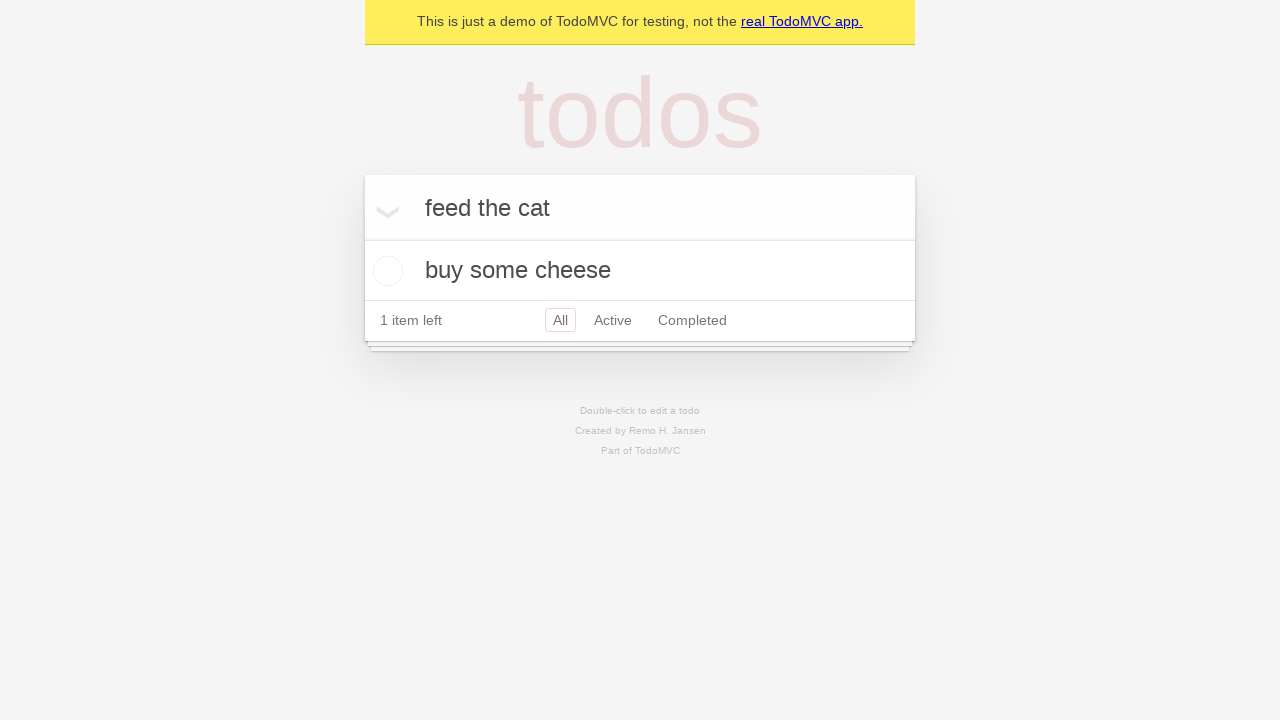

Pressed Enter to add second todo item on internal:attr=[placeholder="What needs to be done?"i]
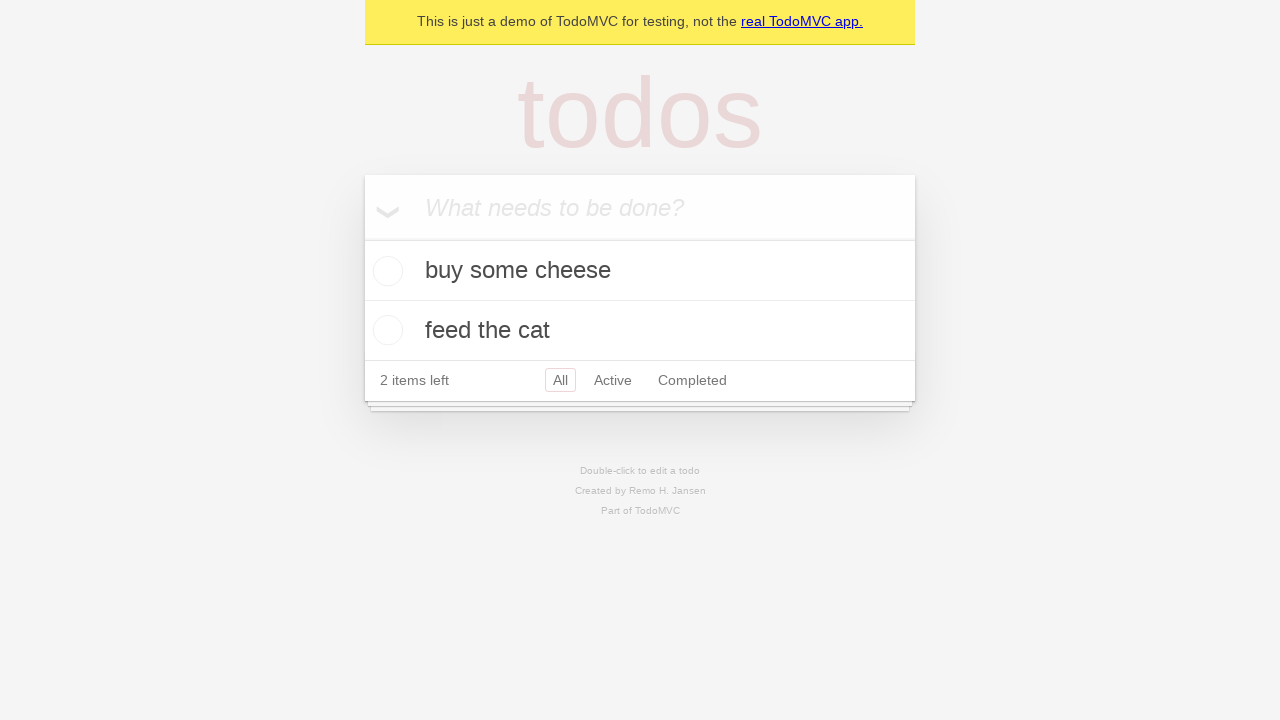

Verified todo counter displays '2'
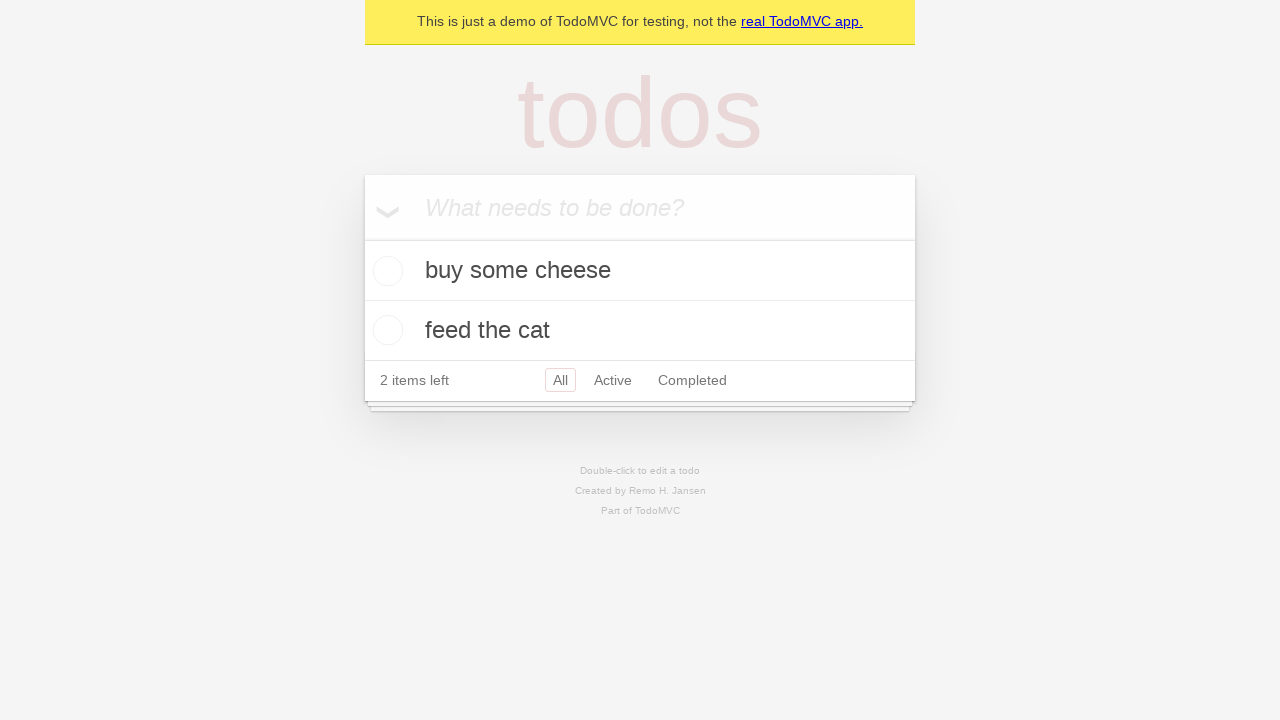

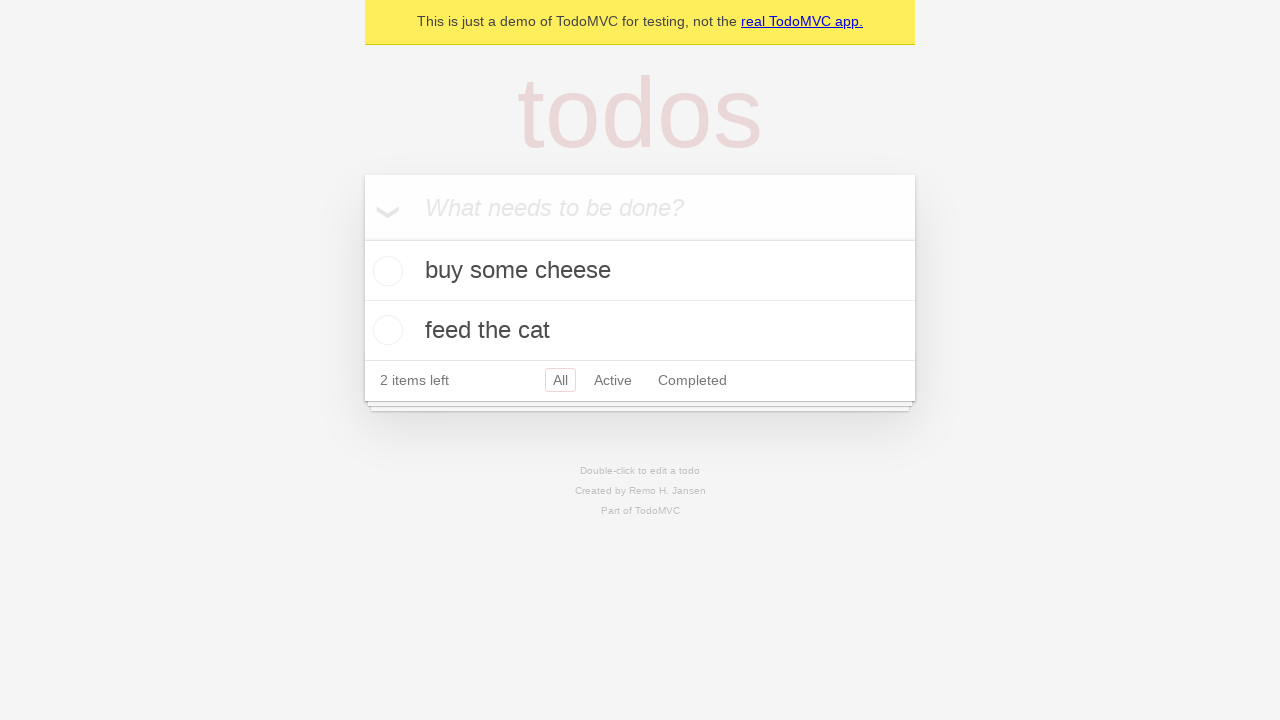